Tests keyboard keys command by filling a search box and pressing Enter

Starting URL: http://omayo.blogspot.com

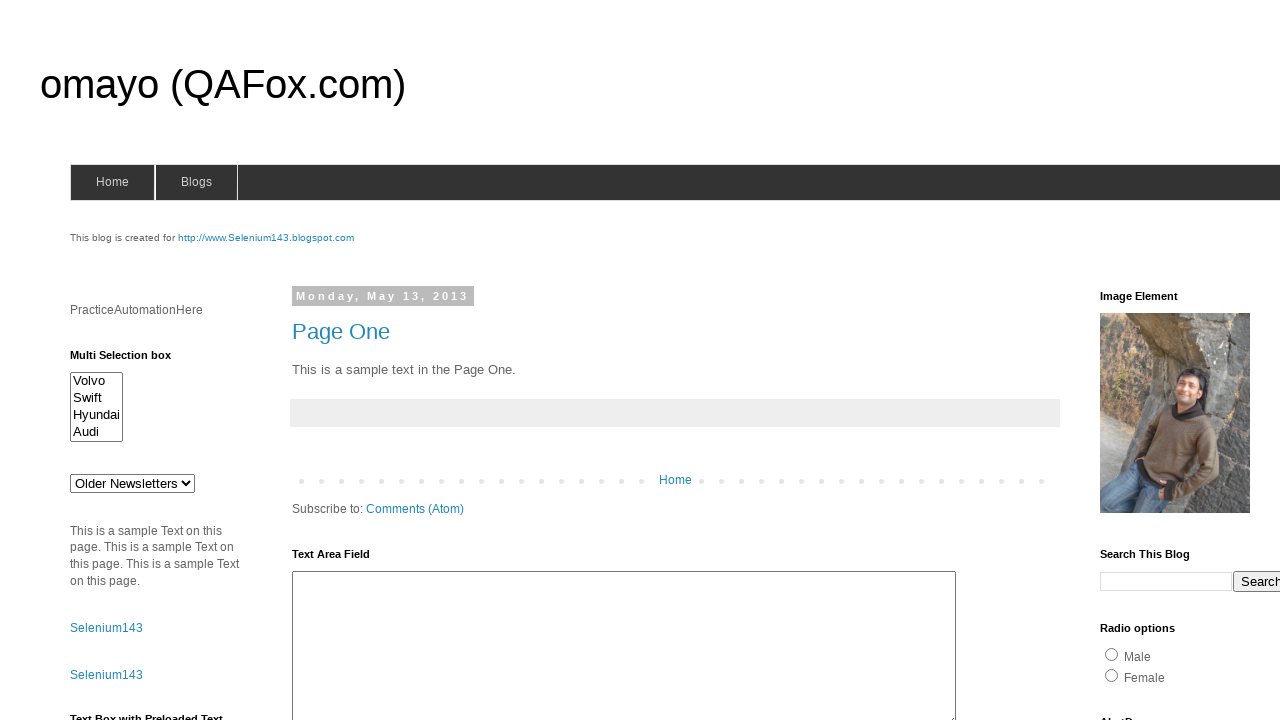

Filled search box with 'Random' on td.gsc-input > input
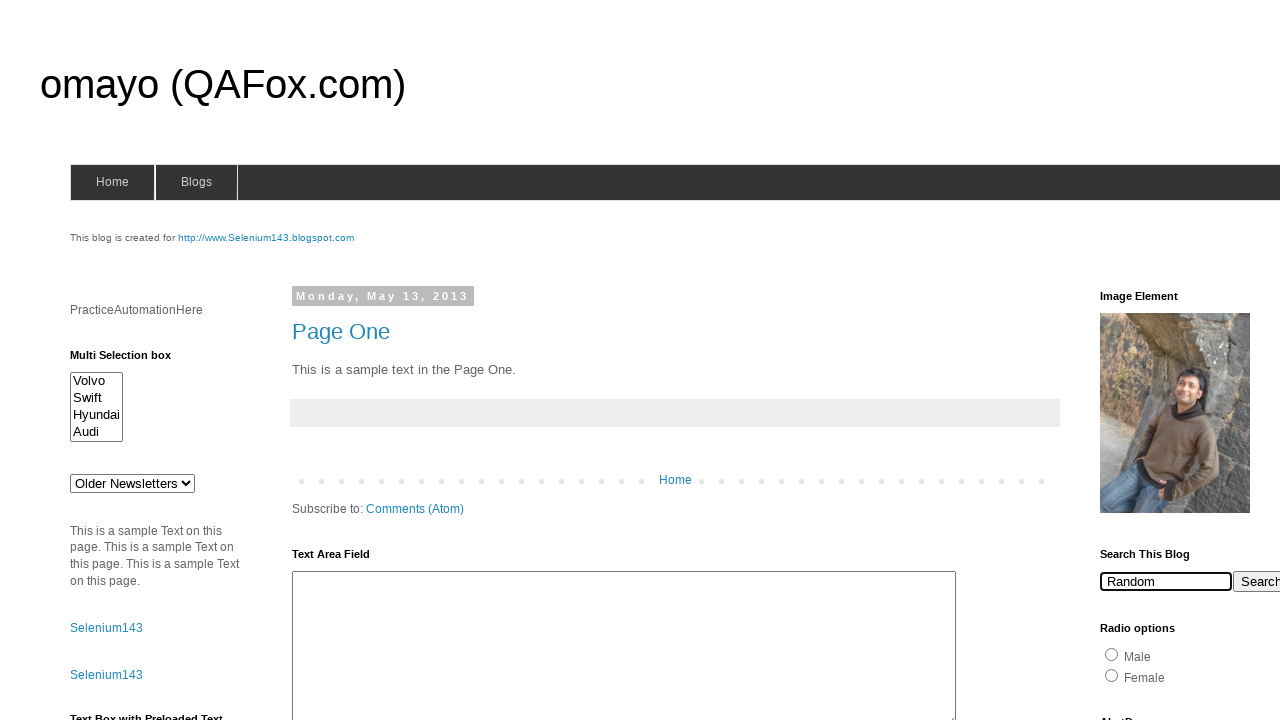

Pressed Enter key to submit search
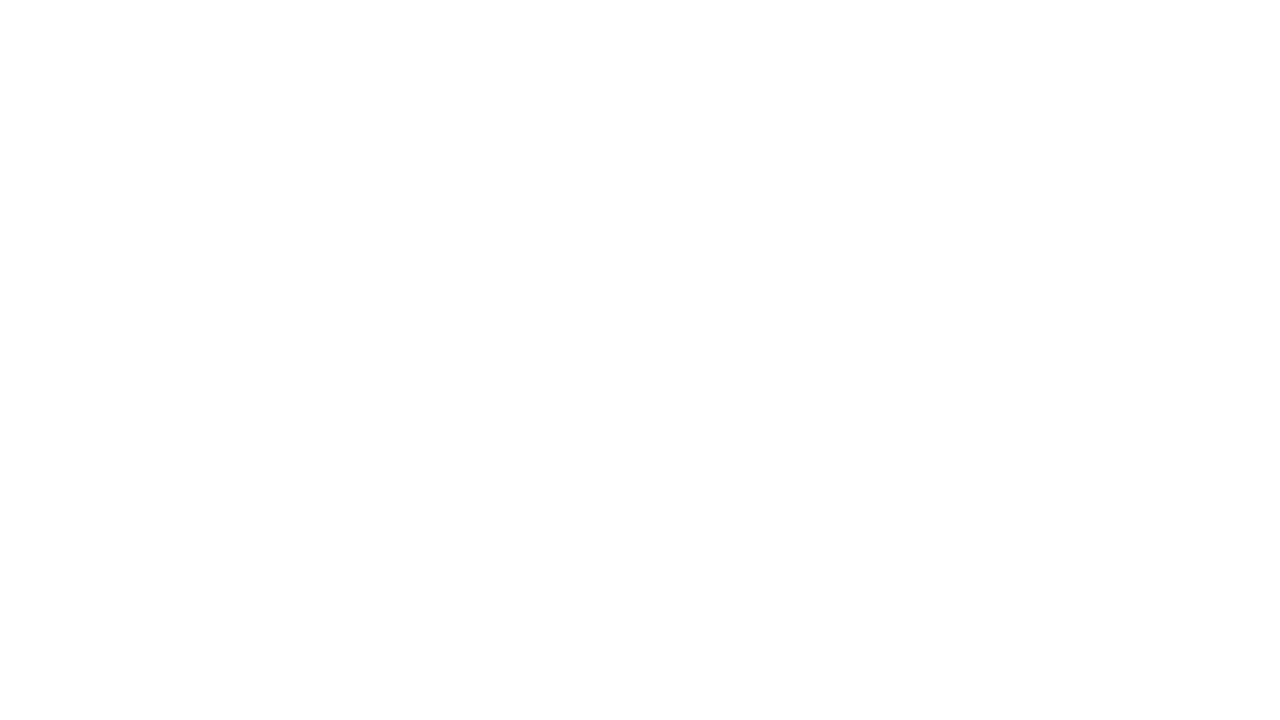

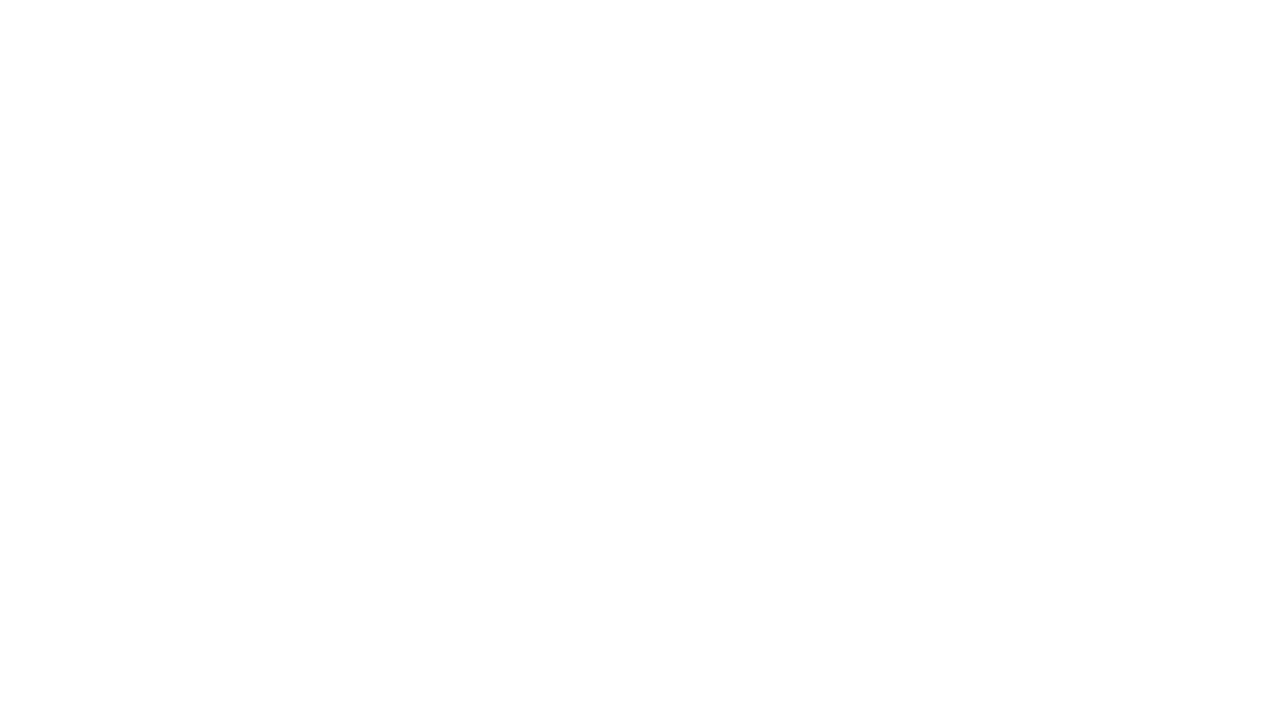